Verifies that the page footer link points to the correct Elemental Selenium URL

Starting URL: https://the-internet.herokuapp.com/challenging_dom

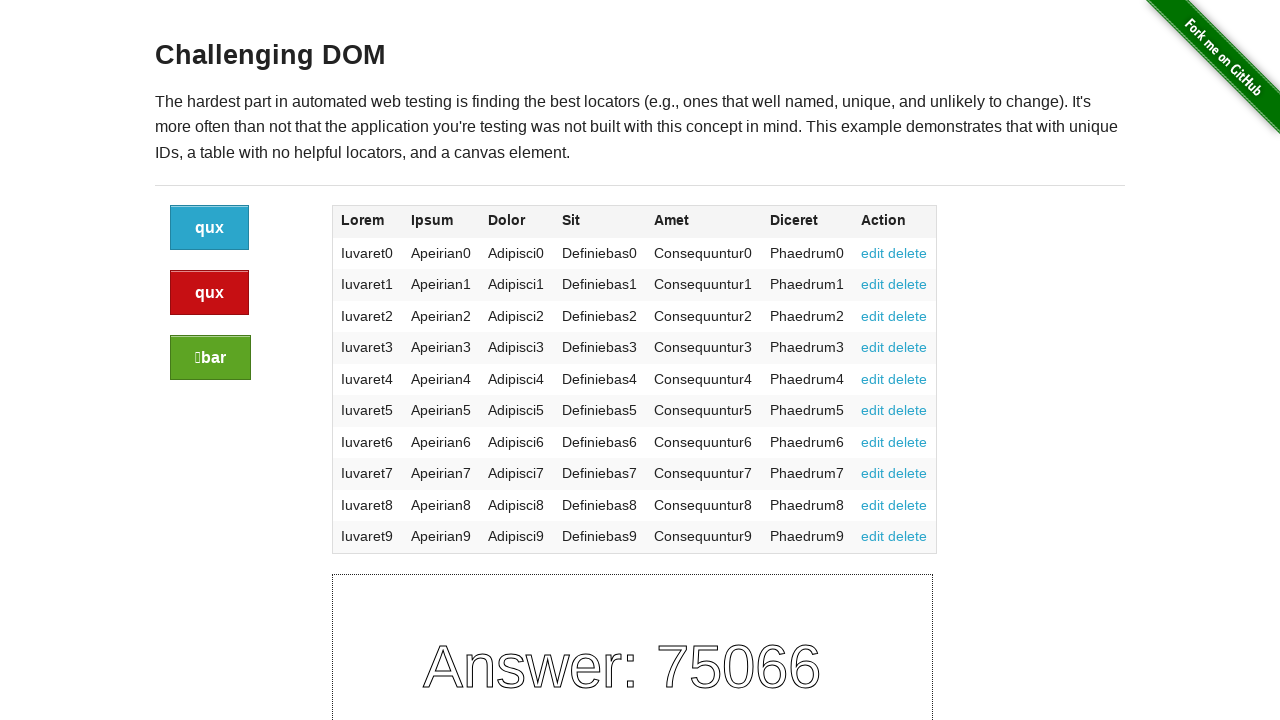

Navigated to the-internet.herokuapp.com/challenging_dom
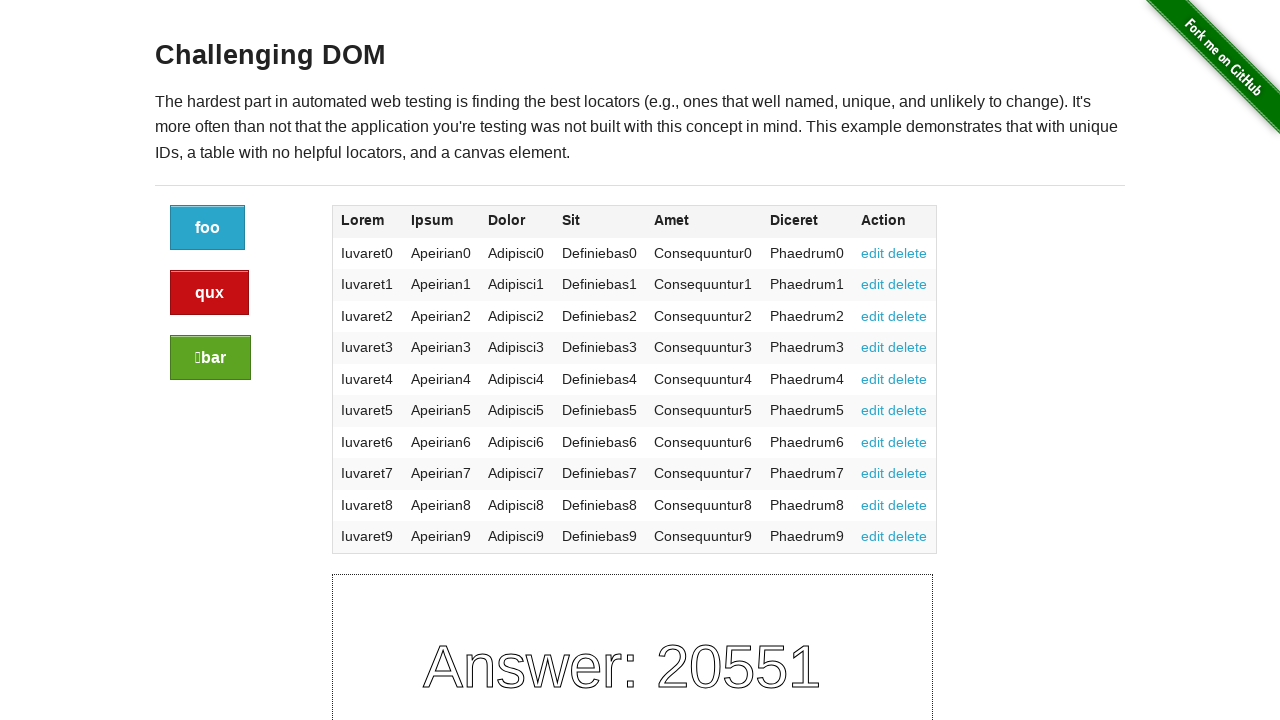

Located page footer link element
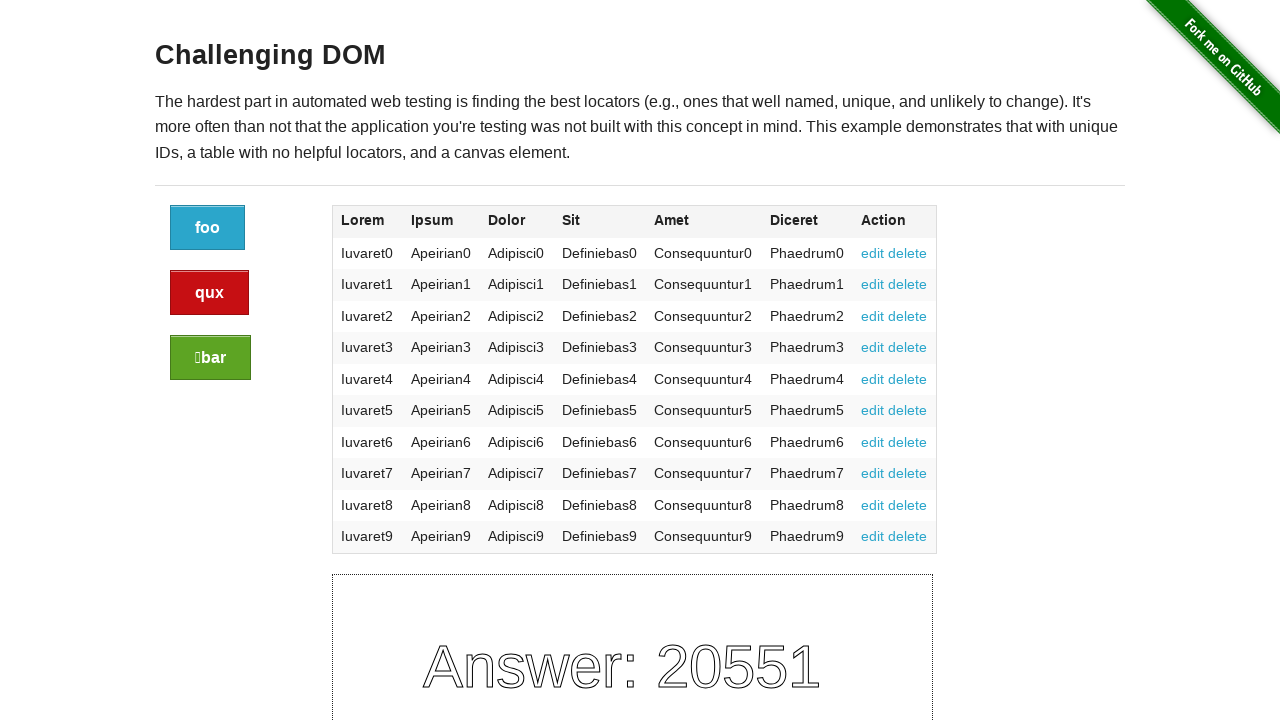

Retrieved href attribute from footer link
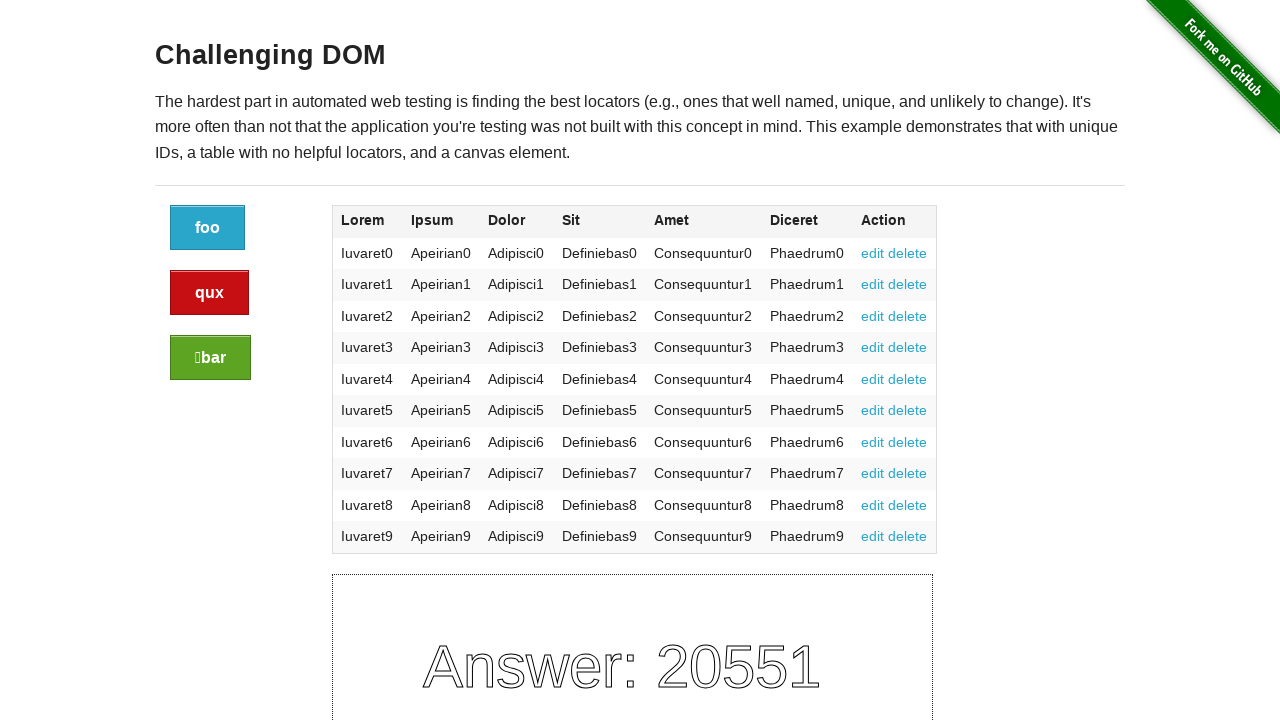

Verified footer link points to http://elementalselenium.com/
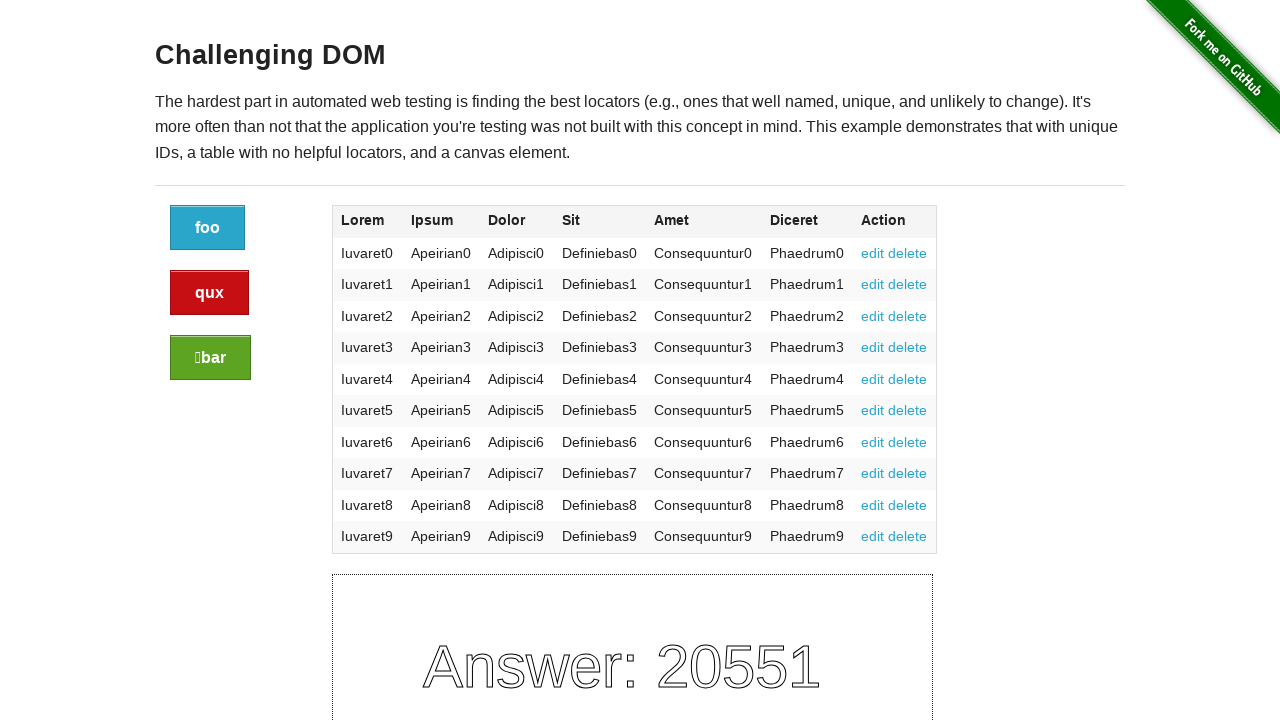

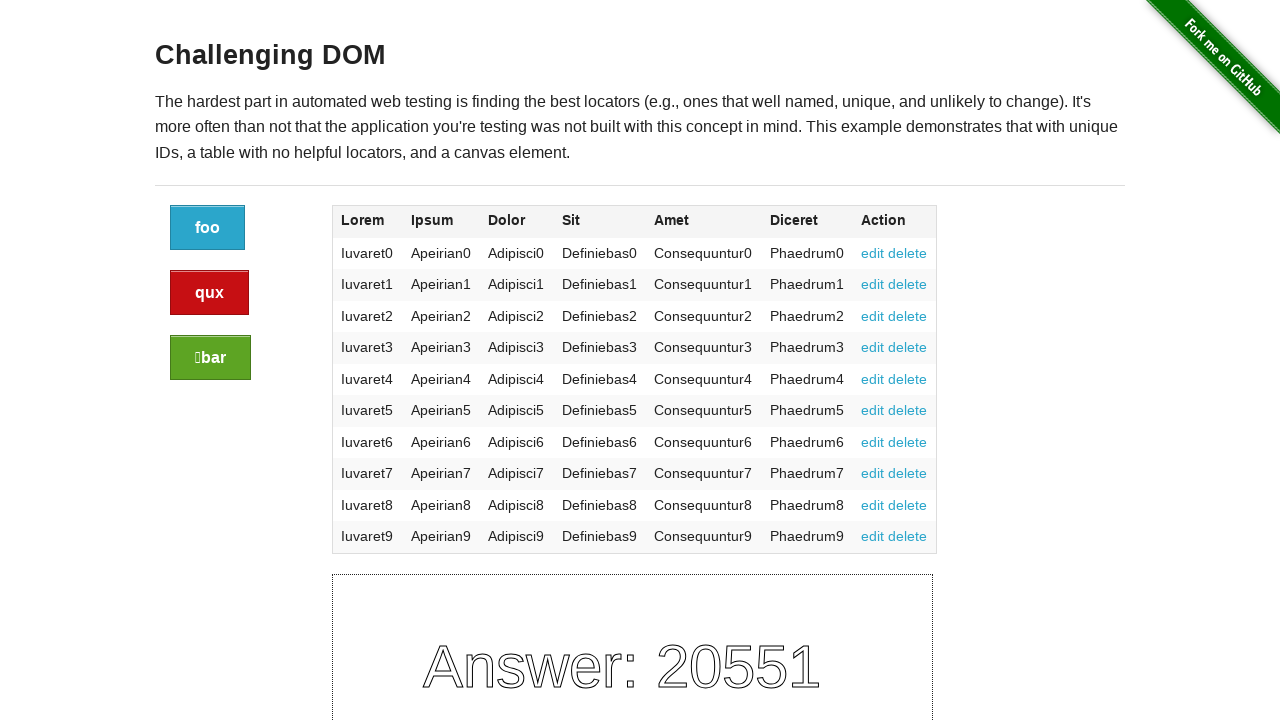